Tests file upload functionality on ilovepdf.com by uploading a document for Word to PDF conversion

Starting URL: https://www.ilovepdf.com/word_to_pdf

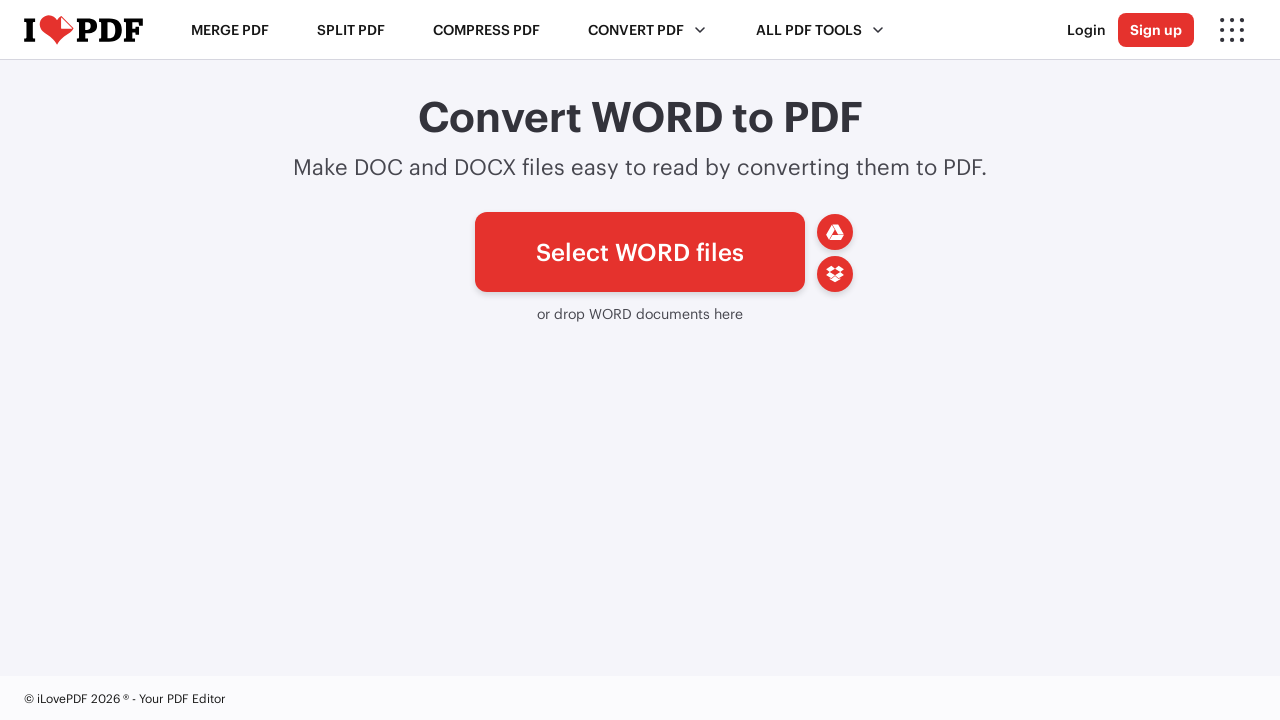

Clicked the upload button to trigger file chooser at (640, 252) on #pickfiles
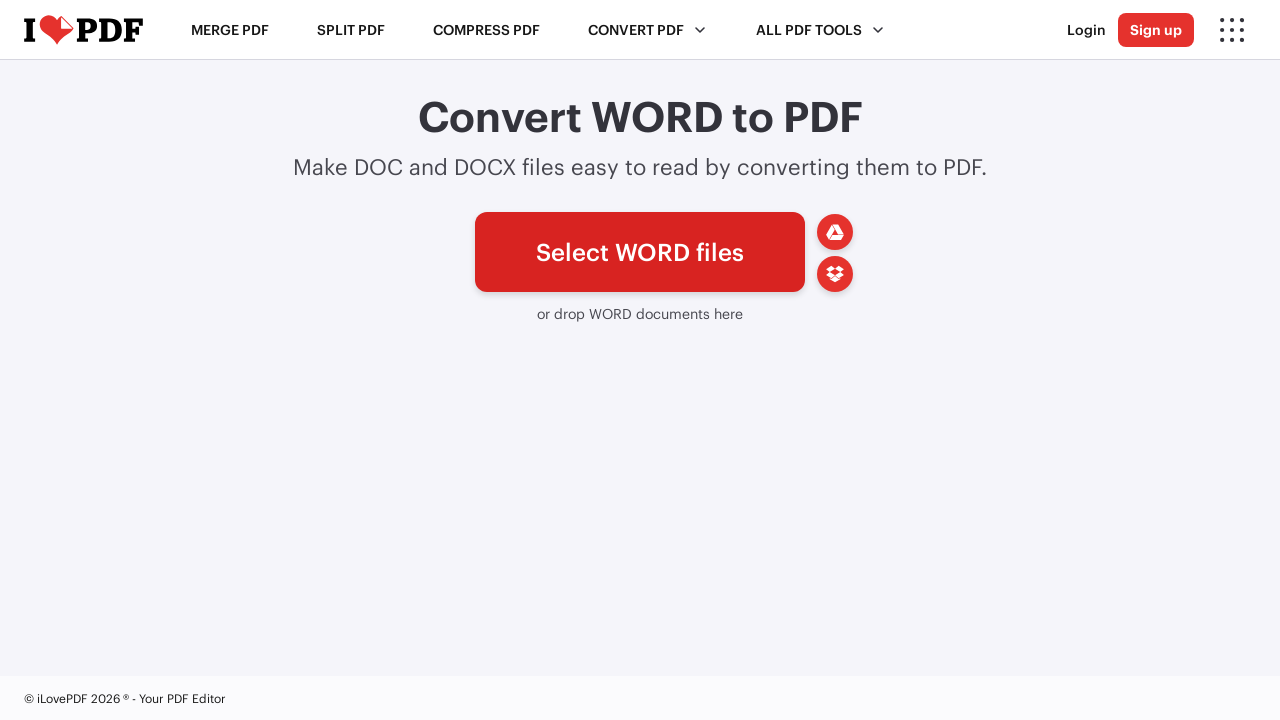

Located the file input element
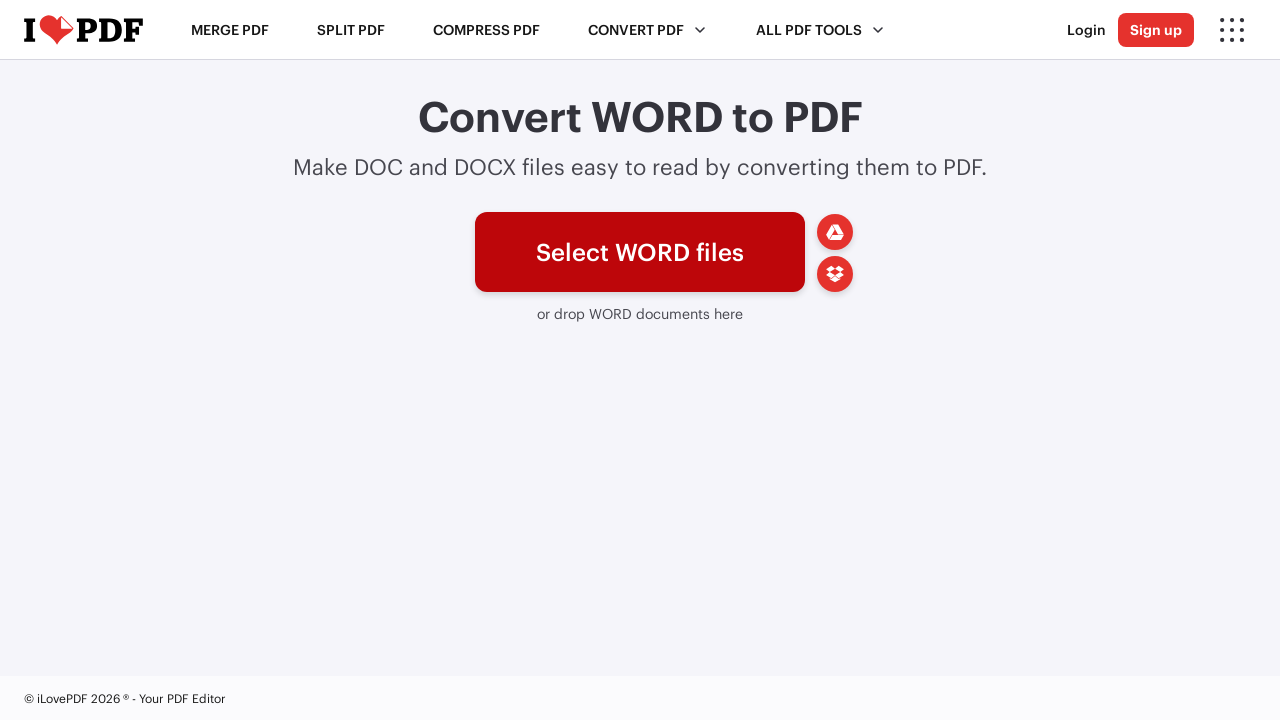

Created temporary test file with .docx extension
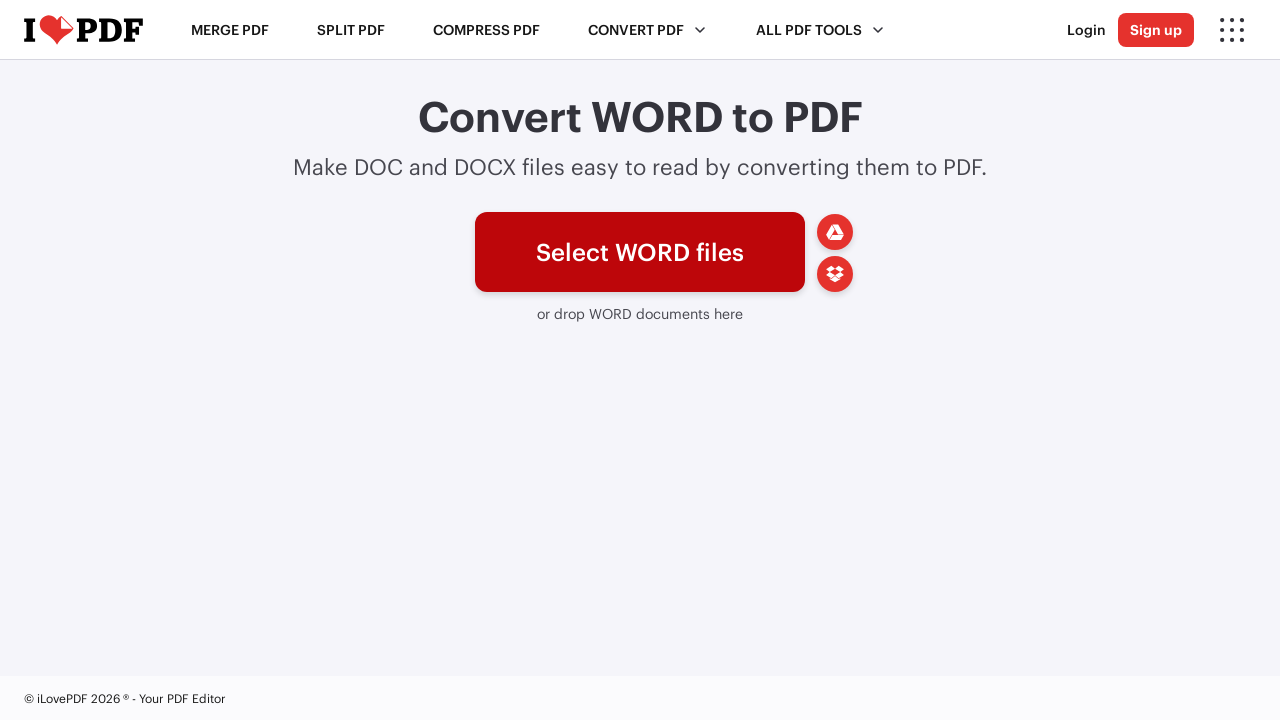

Set the temporary file for upload
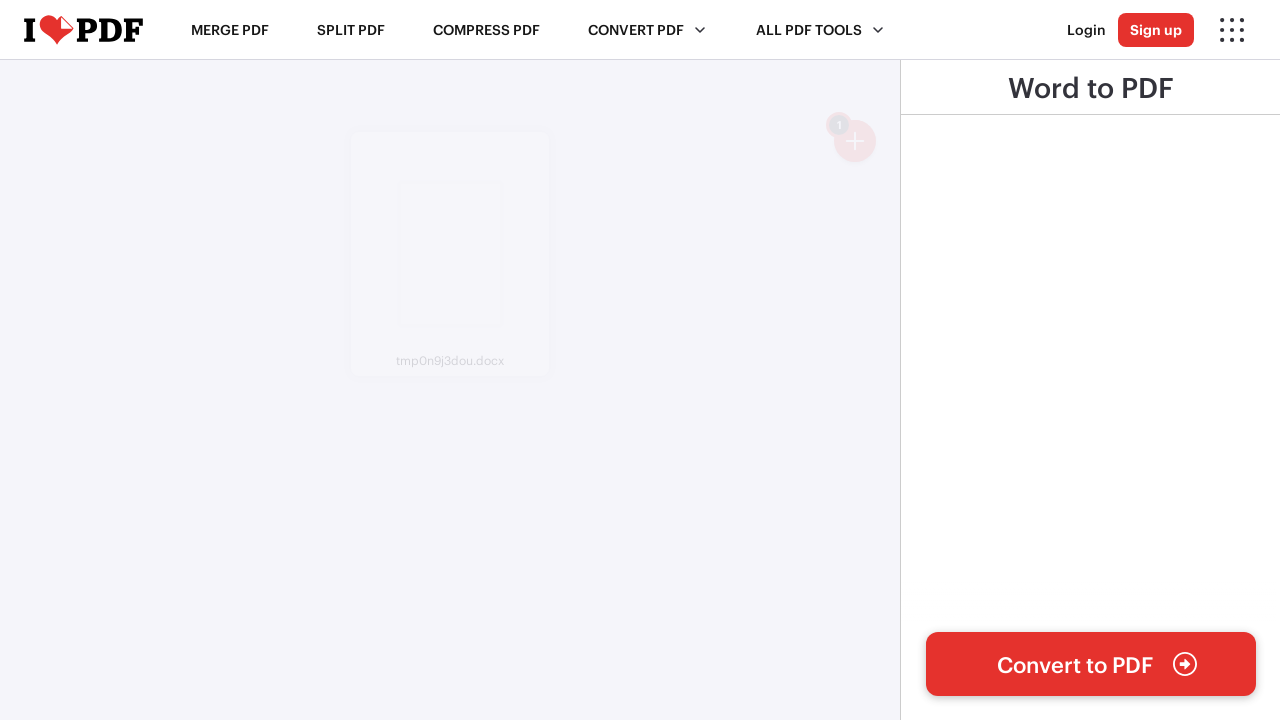

Deleted the temporary file
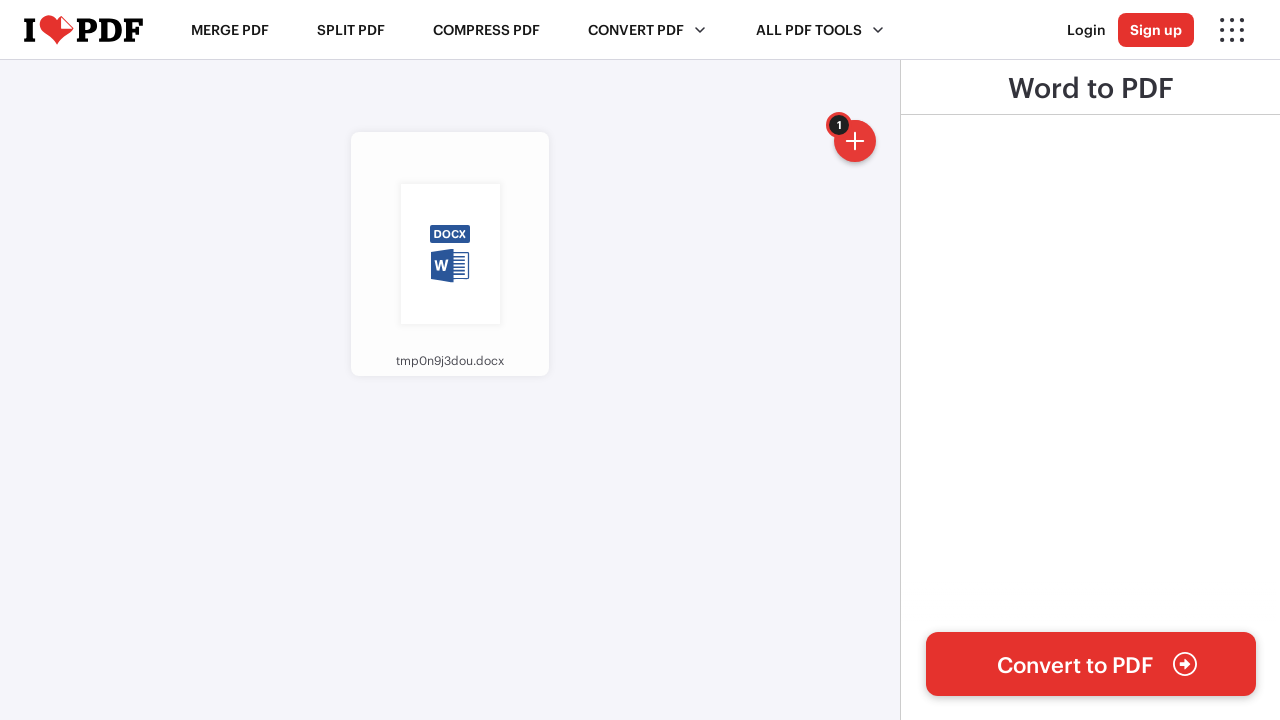

File was successfully uploaded and processed
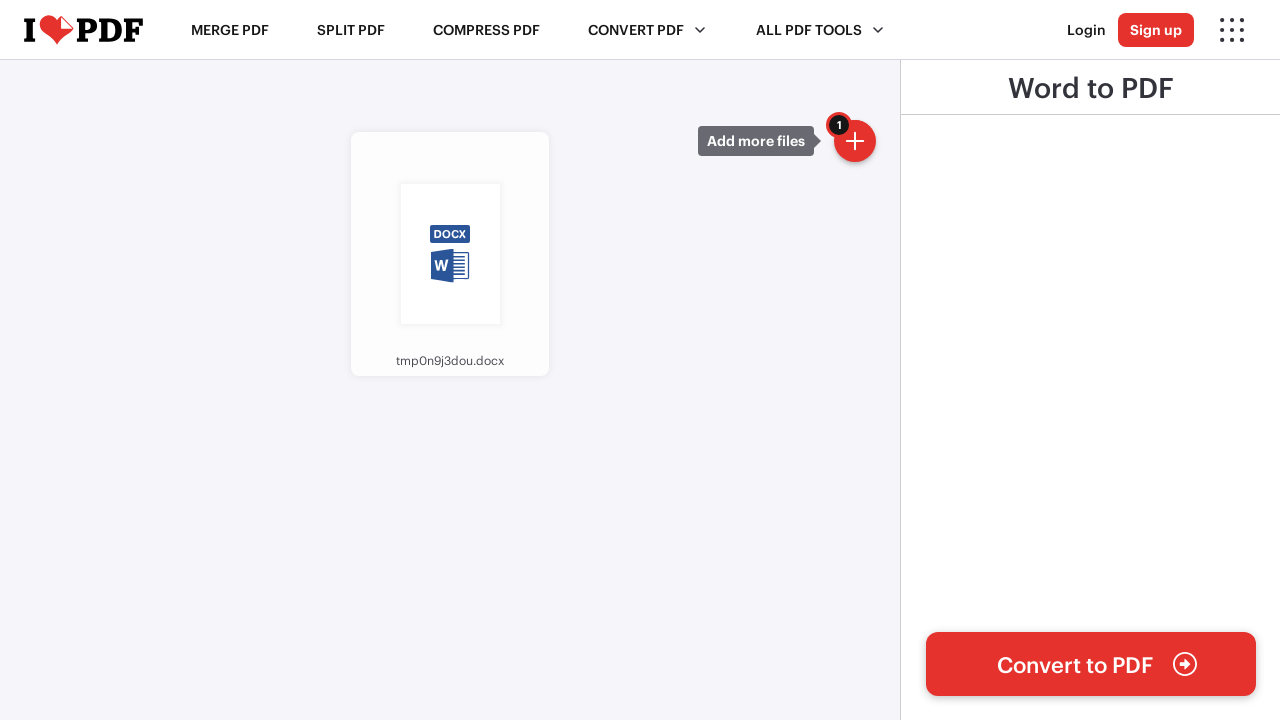

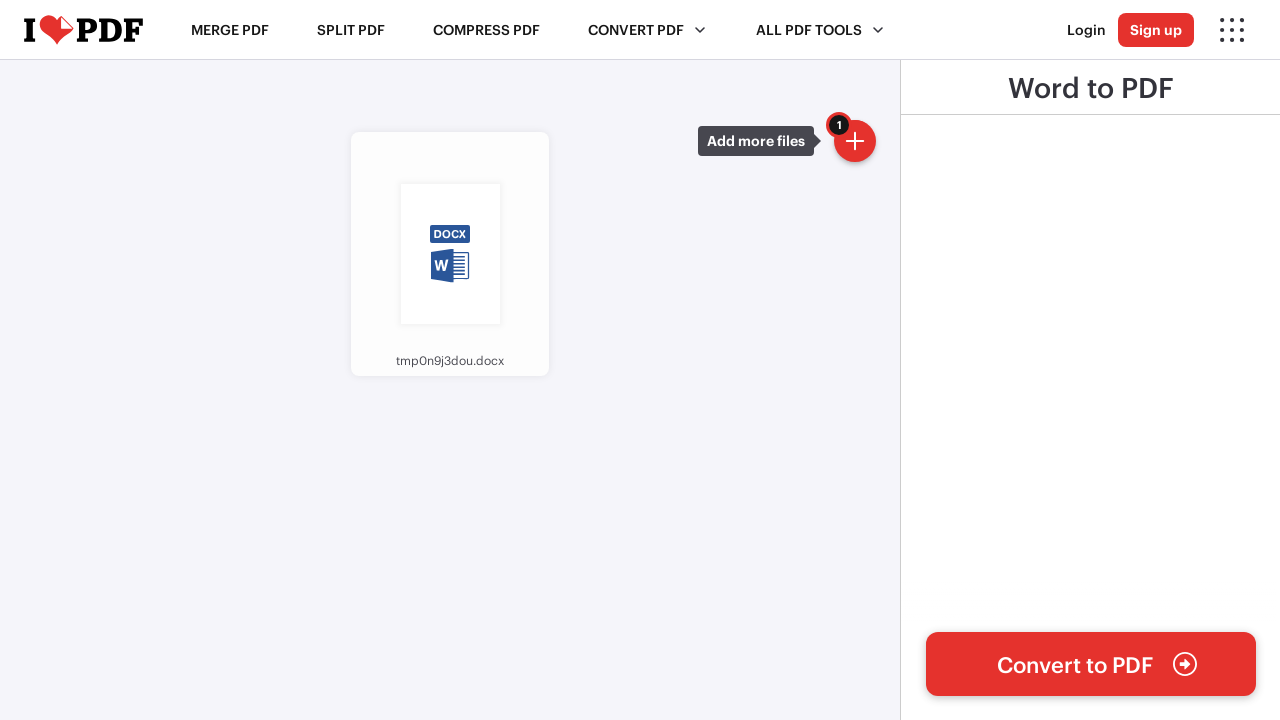